Tests checkbox functionality by clicking the first checkbox and verifying both checkboxes are selected

Starting URL: https://the-internet.herokuapp.com/checkboxes

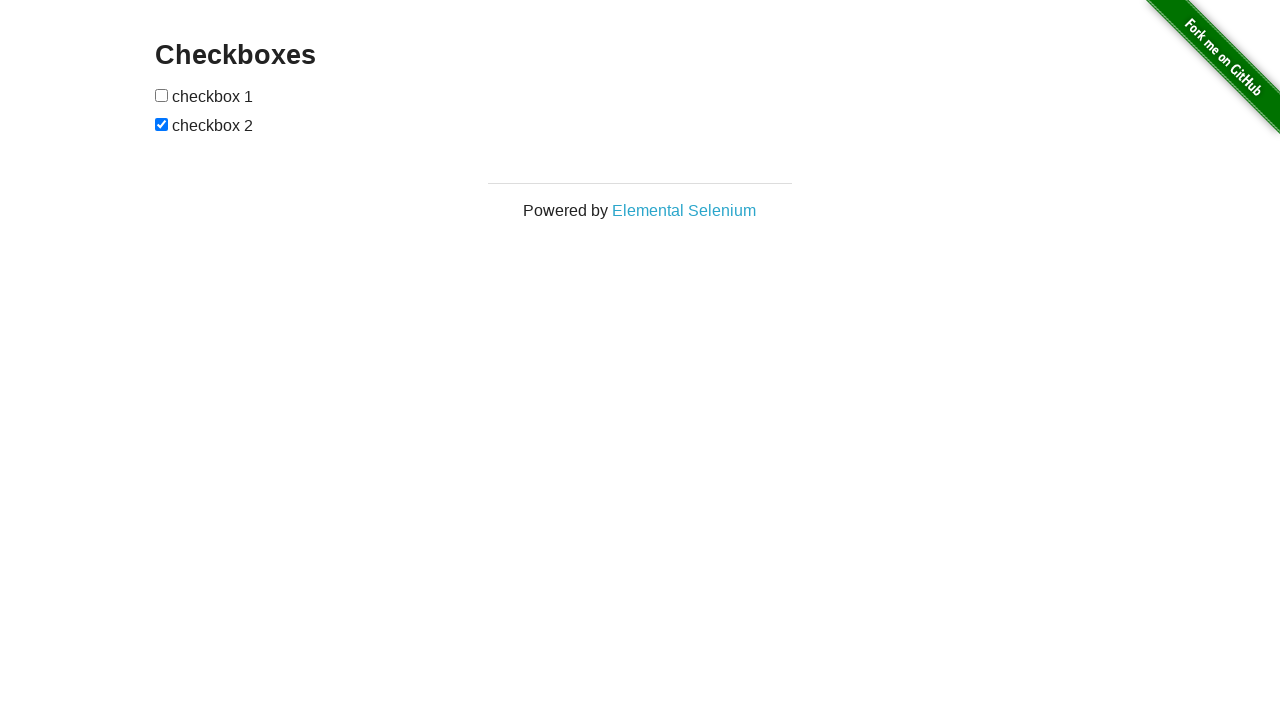

Located the first checkbox element
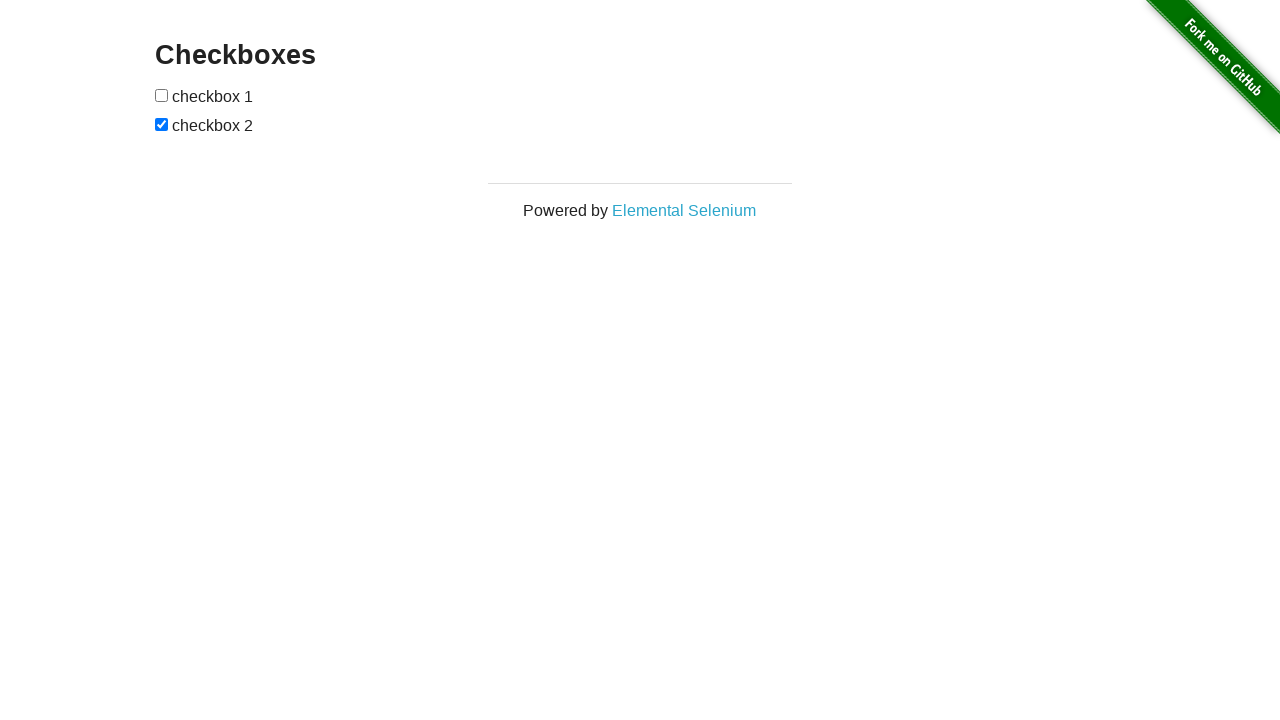

Located the second checkbox element
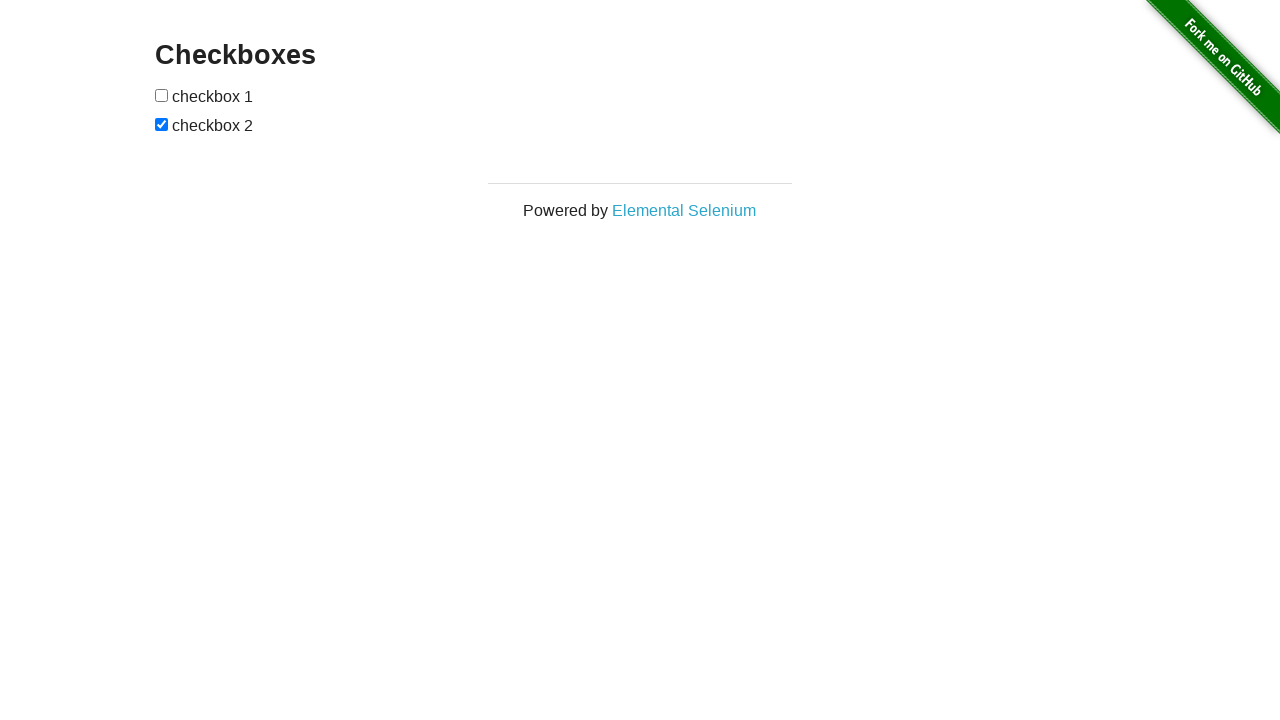

Clicked the first checkbox at (162, 95) on xpath=//*[@id='checkboxes']/input[1]
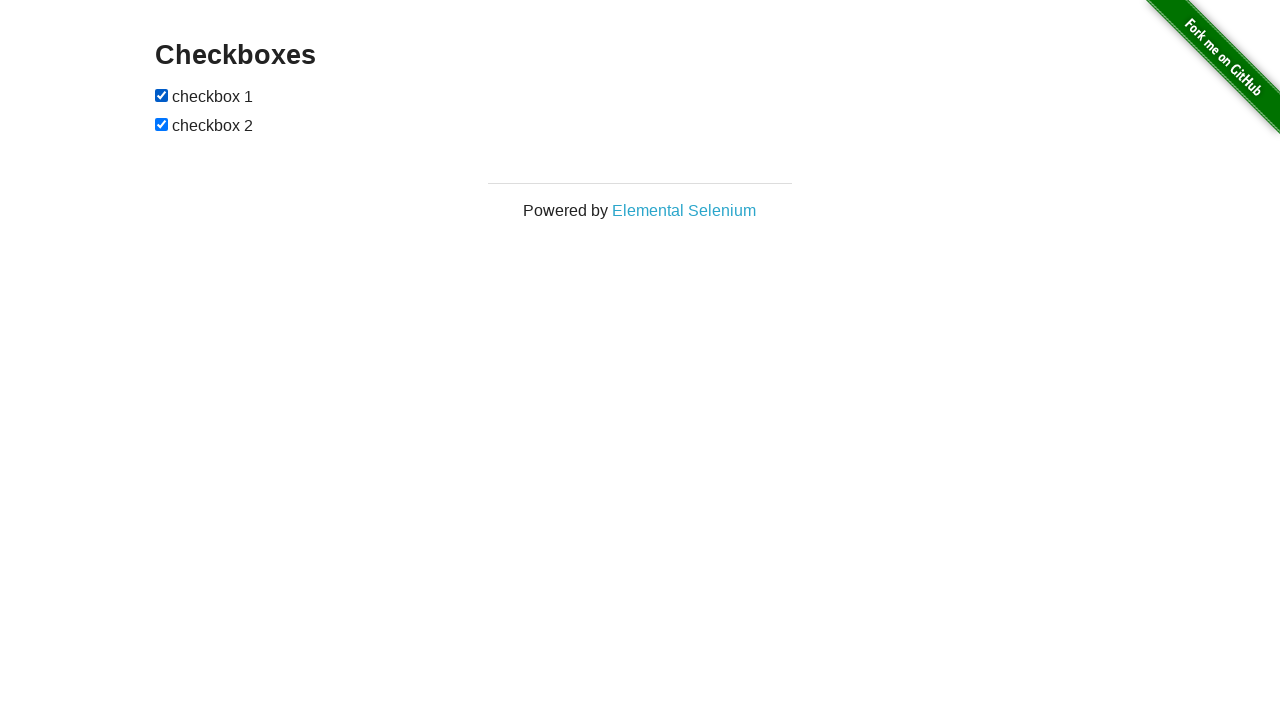

Verified that checkbox 1 is selected
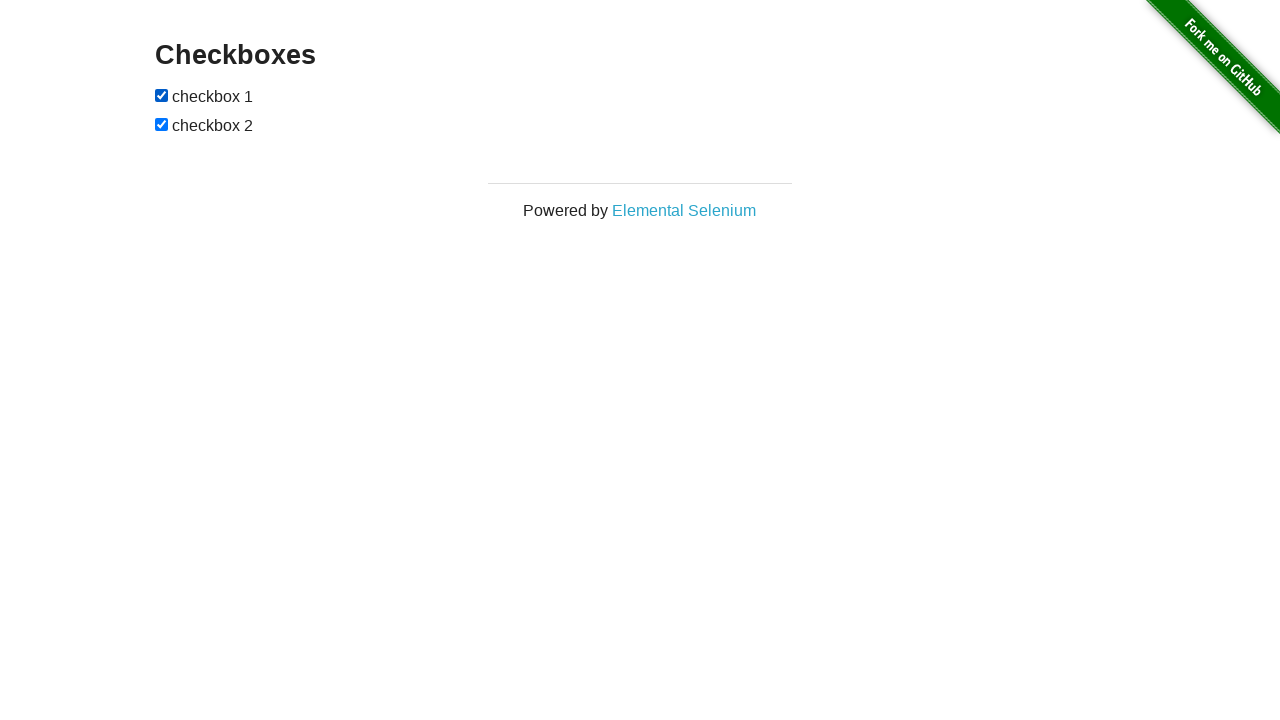

Verified that checkbox 2 is selected
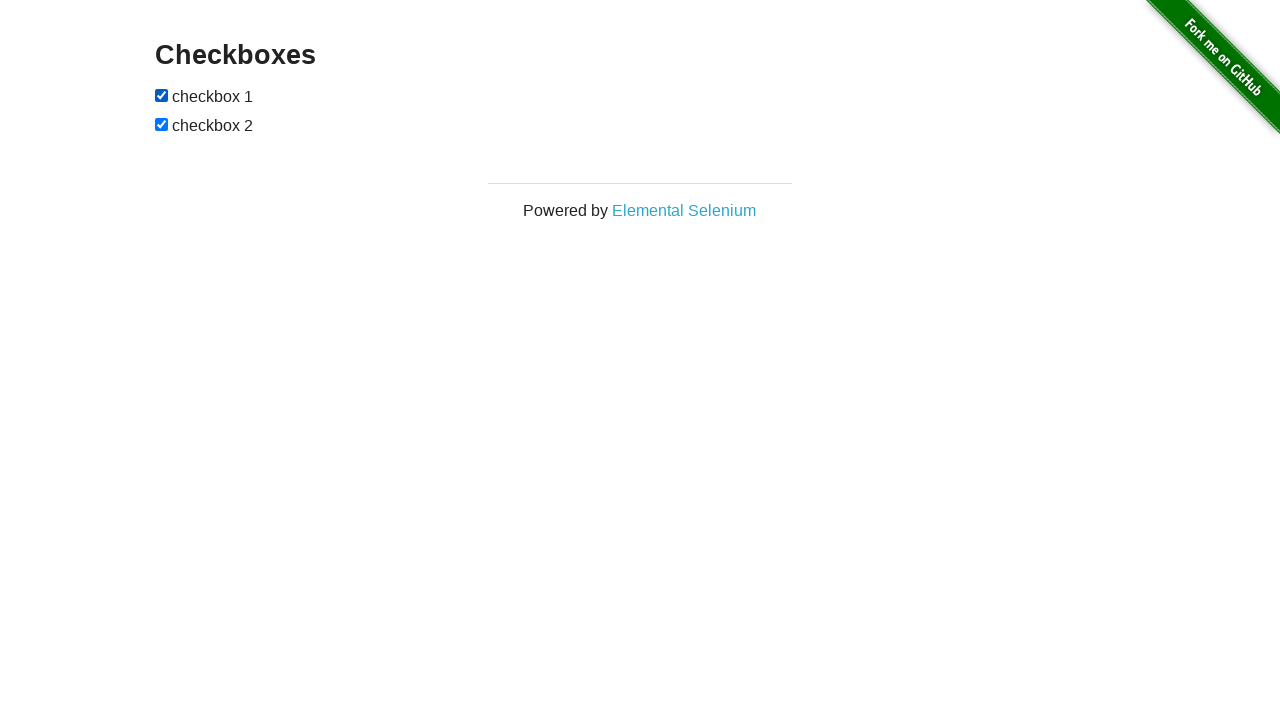

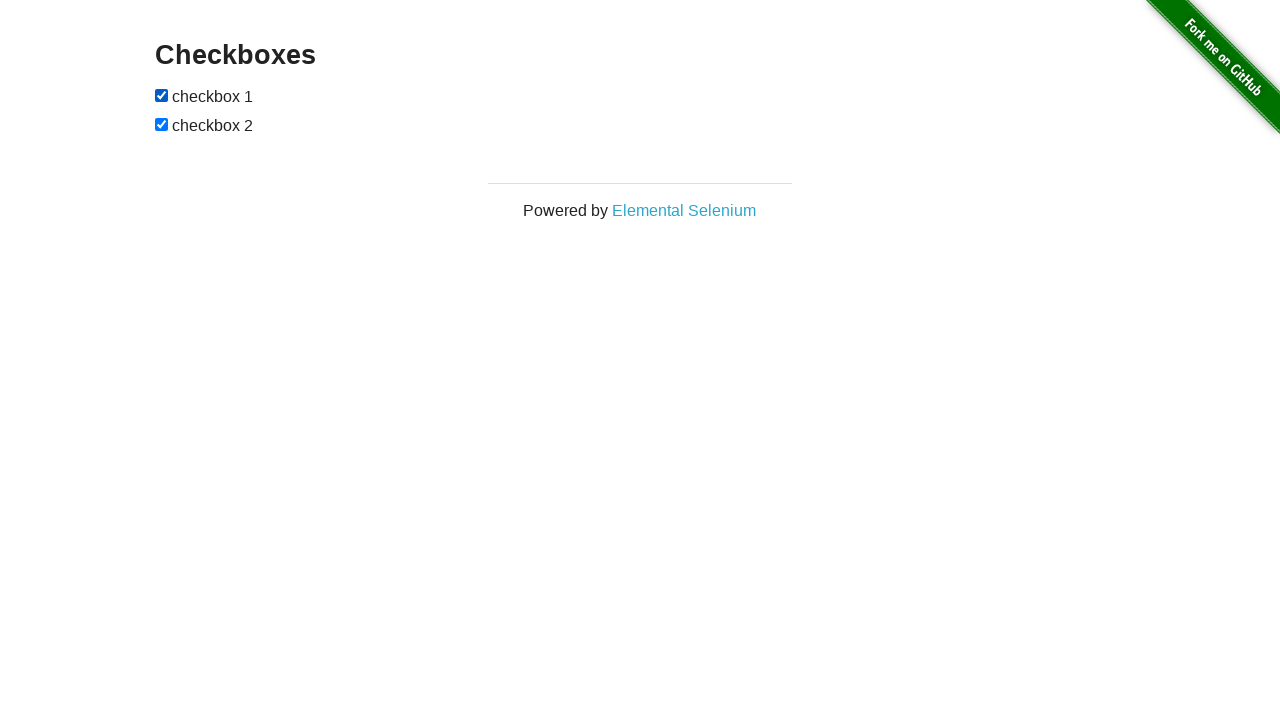